Tests clicking on the main site logo/title link after waiting for it to be clickable

Starting URL: https://practice.automationtesting.in

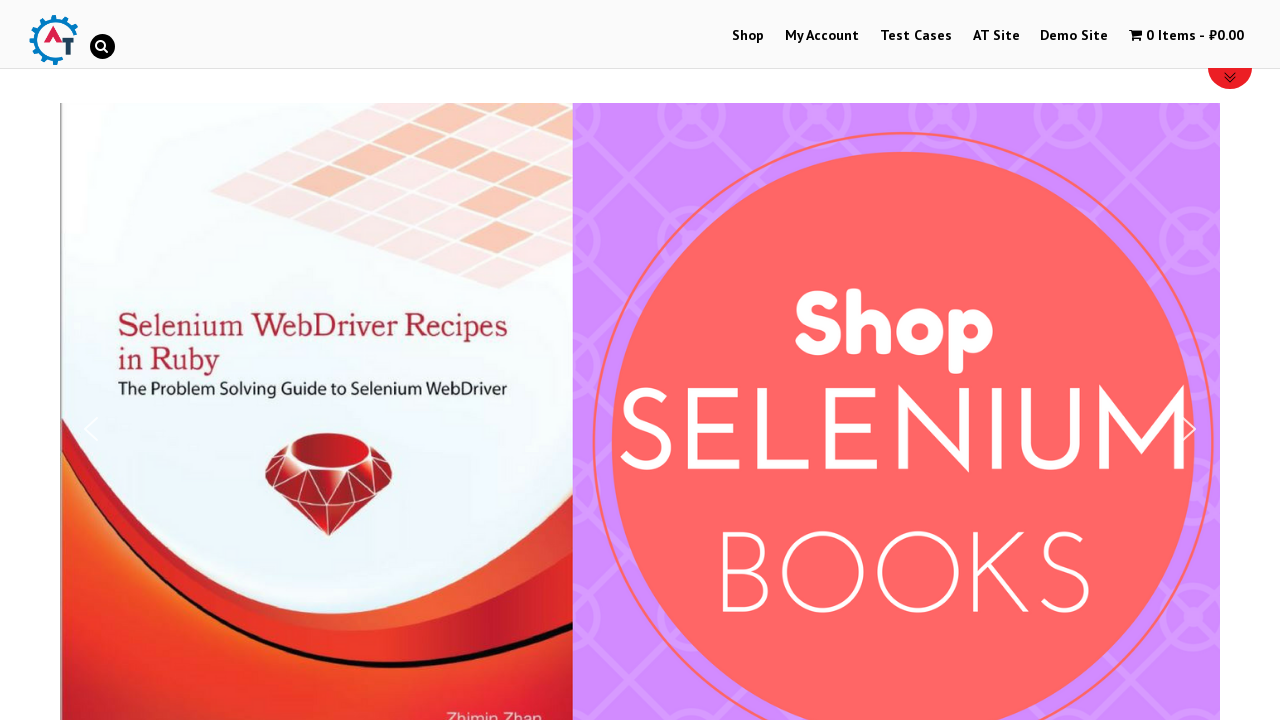

Waited for site logo/title link to become visible
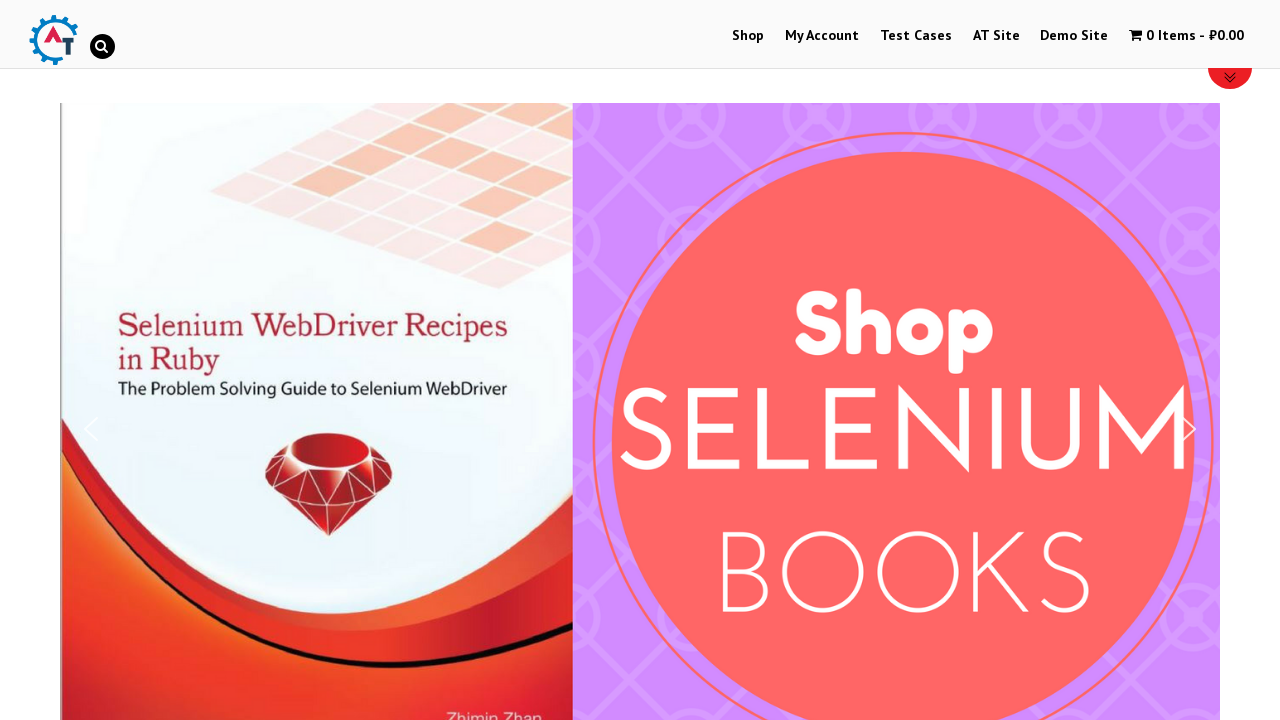

Clicked on the main site logo/title link at (53, 40) on xpath=//a[@title='Automation Practice Site']
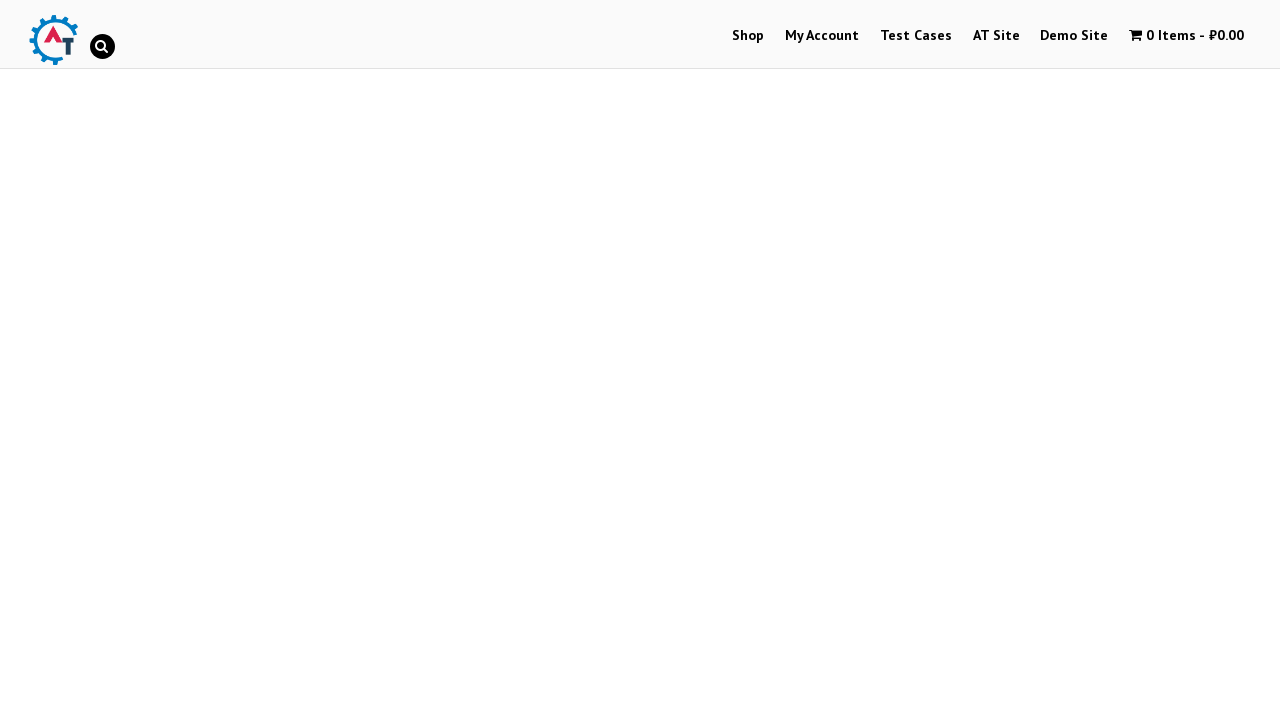

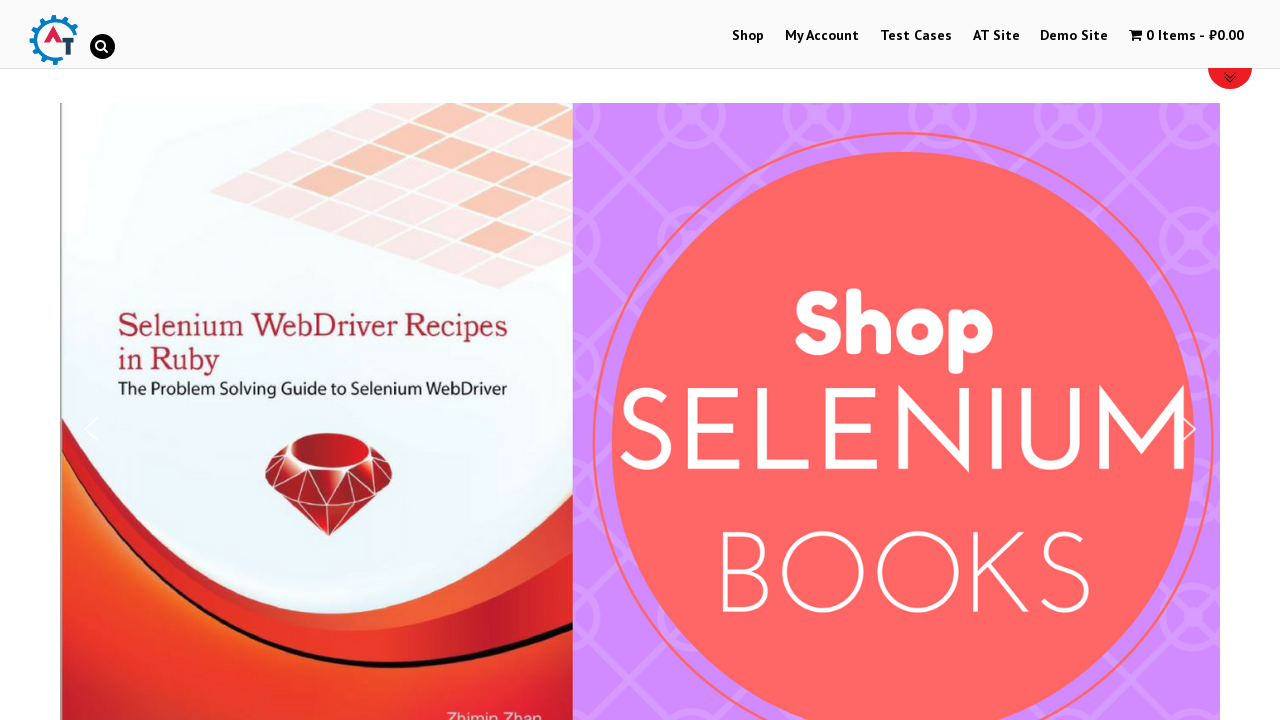